Tests handling of JavaScript alert popups by clicking a button that triggers an alert and then accepting it

Starting URL: https://testautomationpractice.blogspot.com/

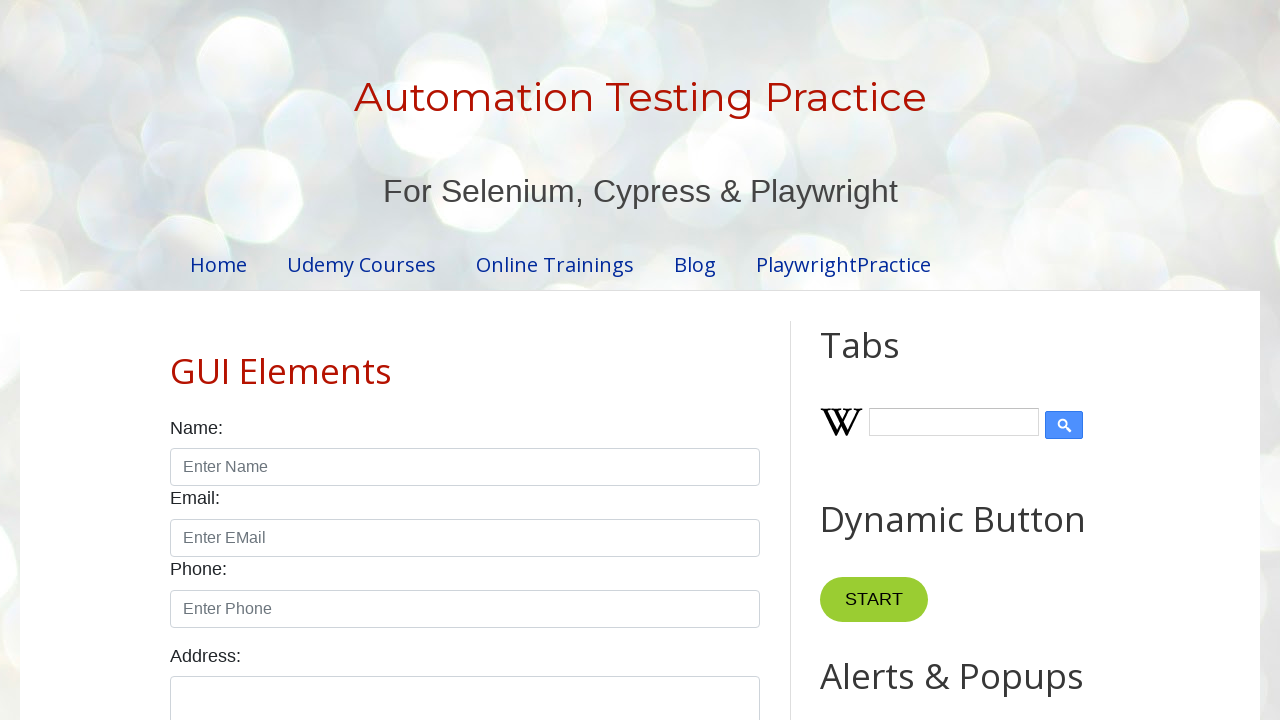

Set viewport size to 1920x1080
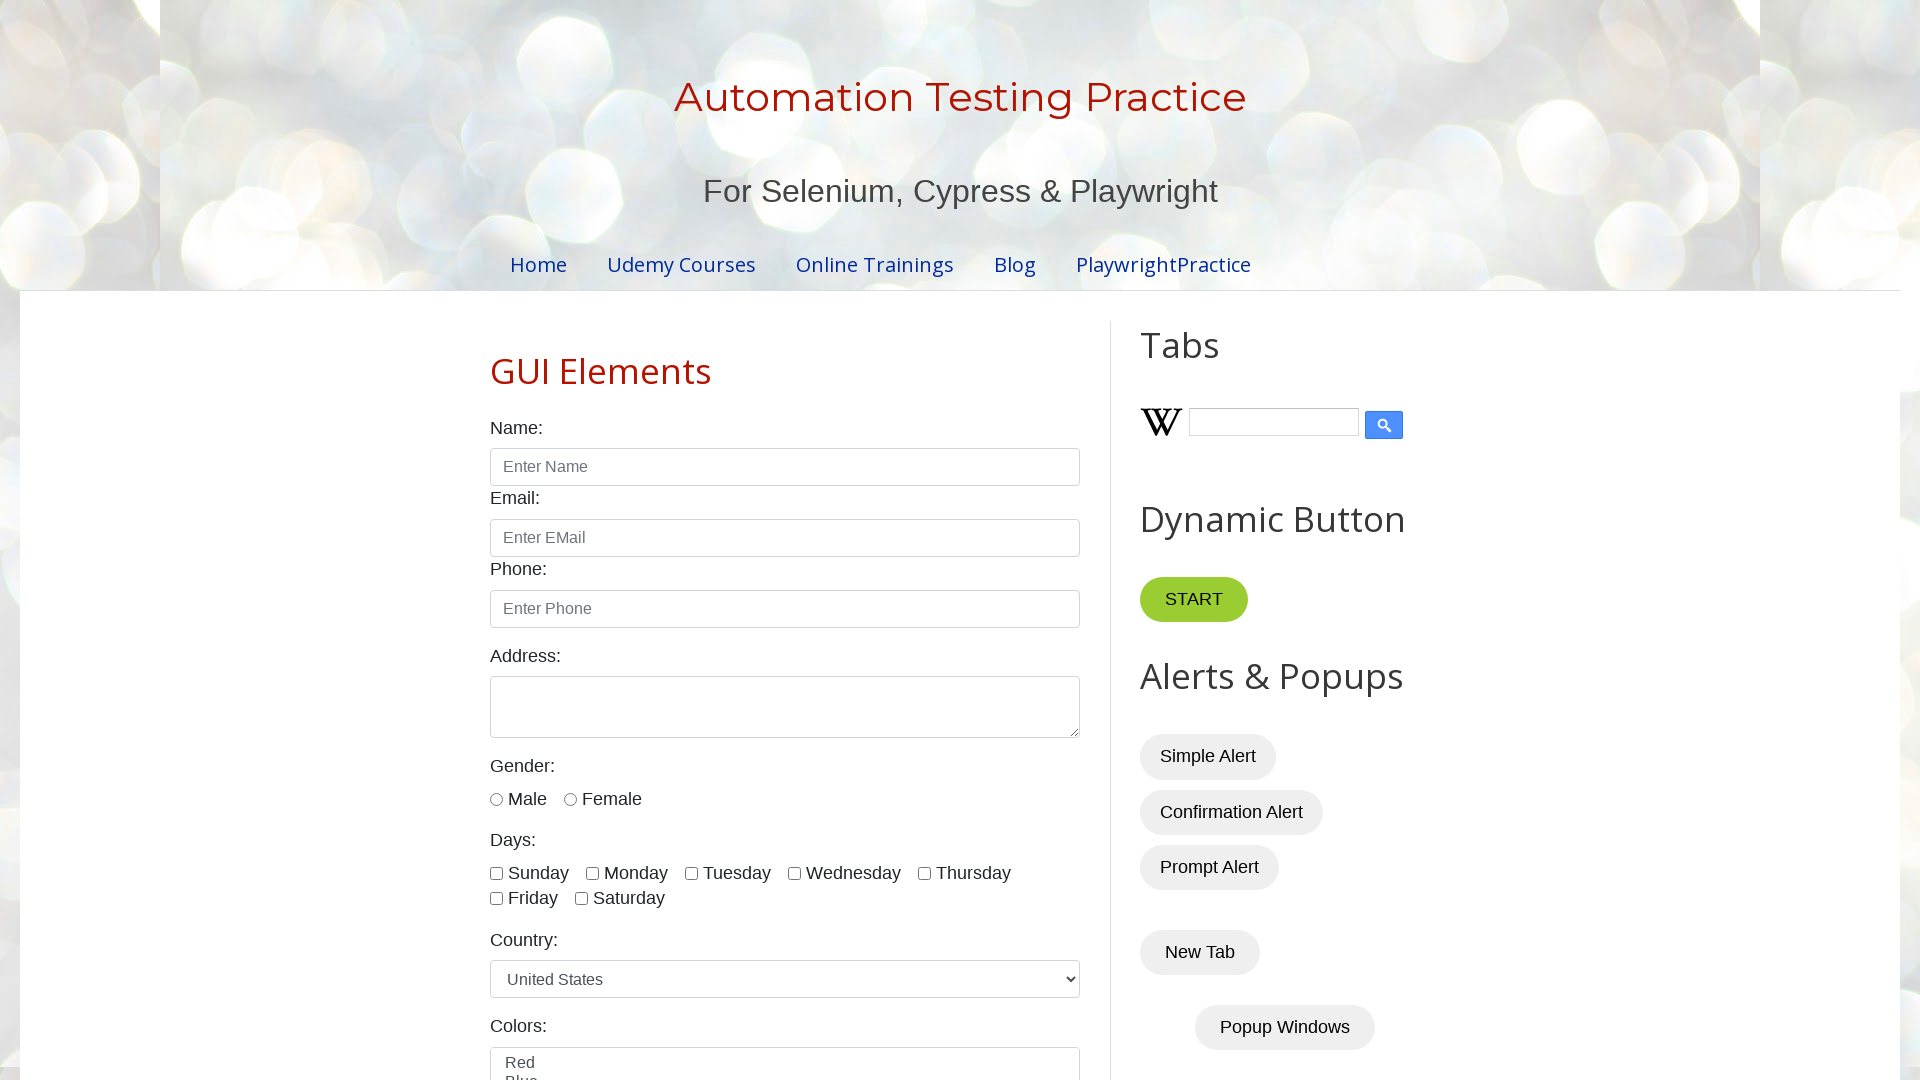

Clicked alert button to trigger JavaScript alert at (1208, 757) on button#alertBtn
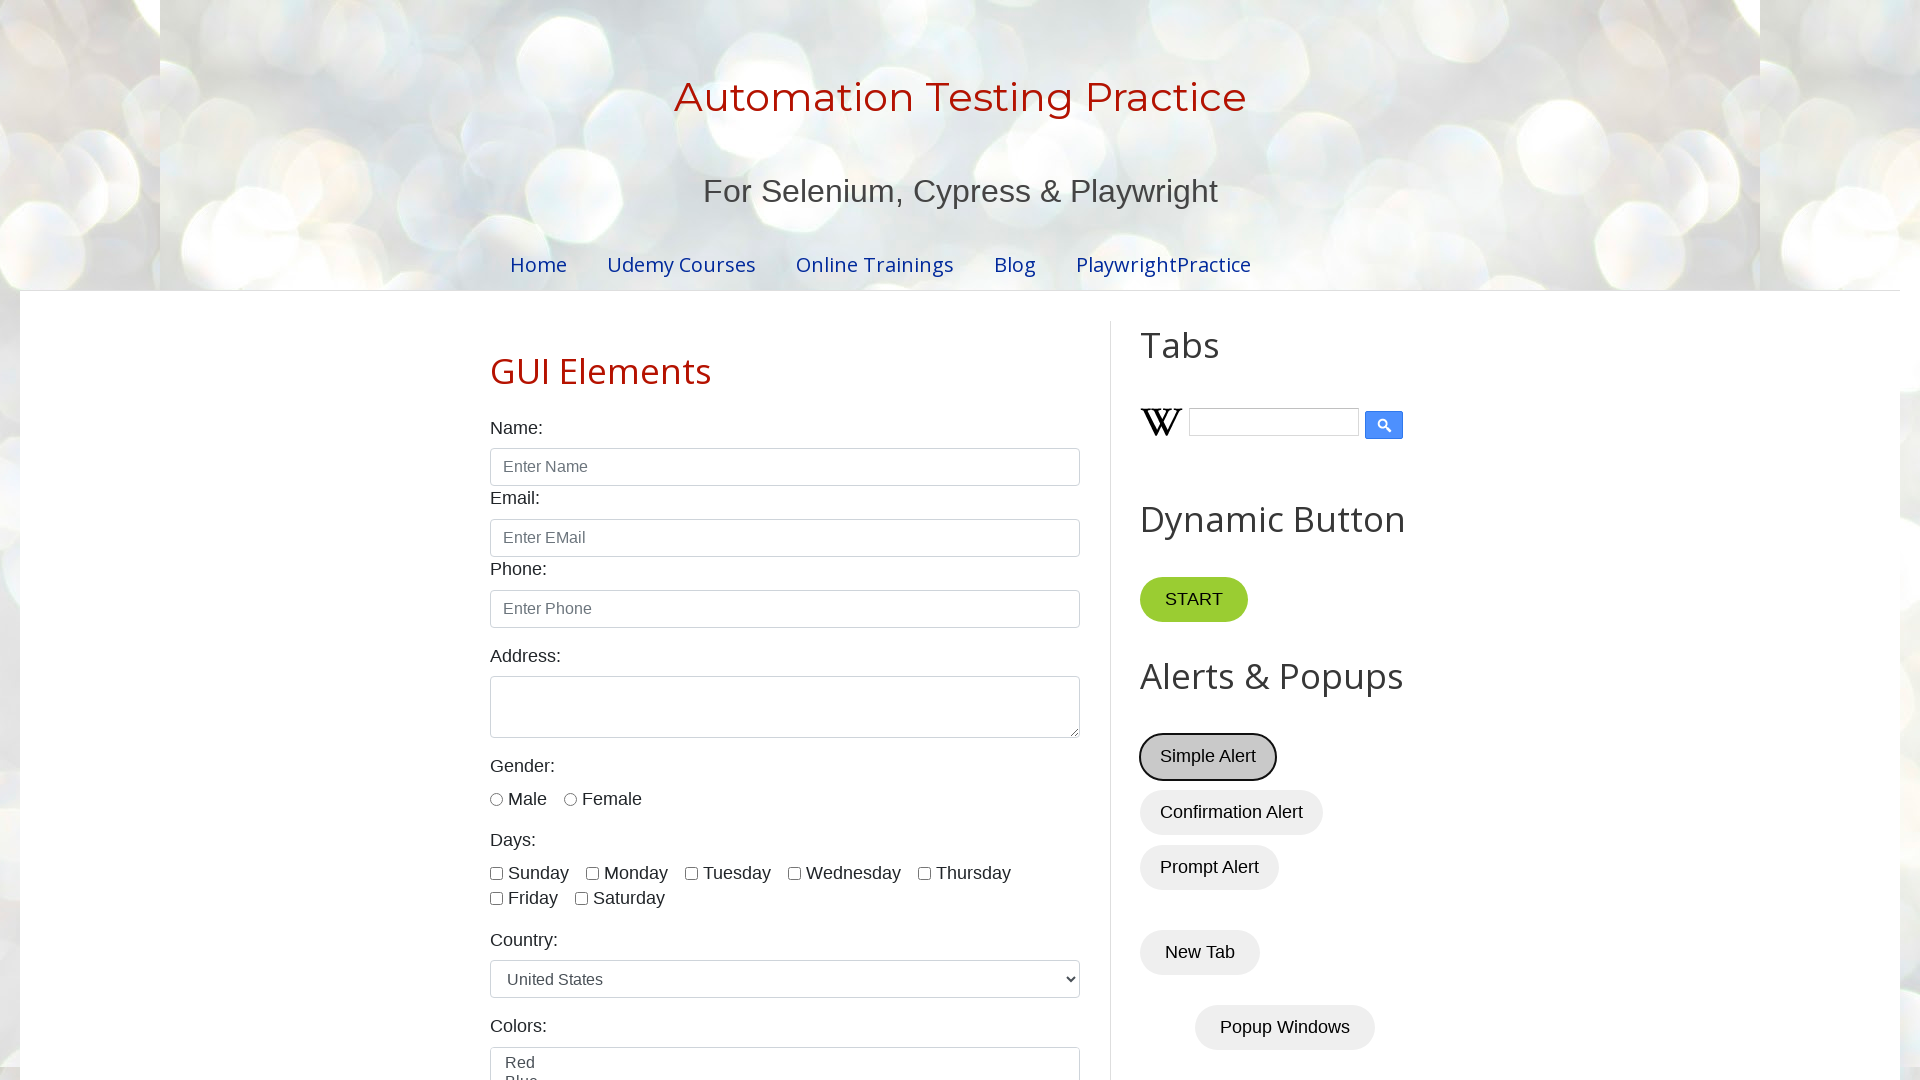

Registered dialog handler to accept alert
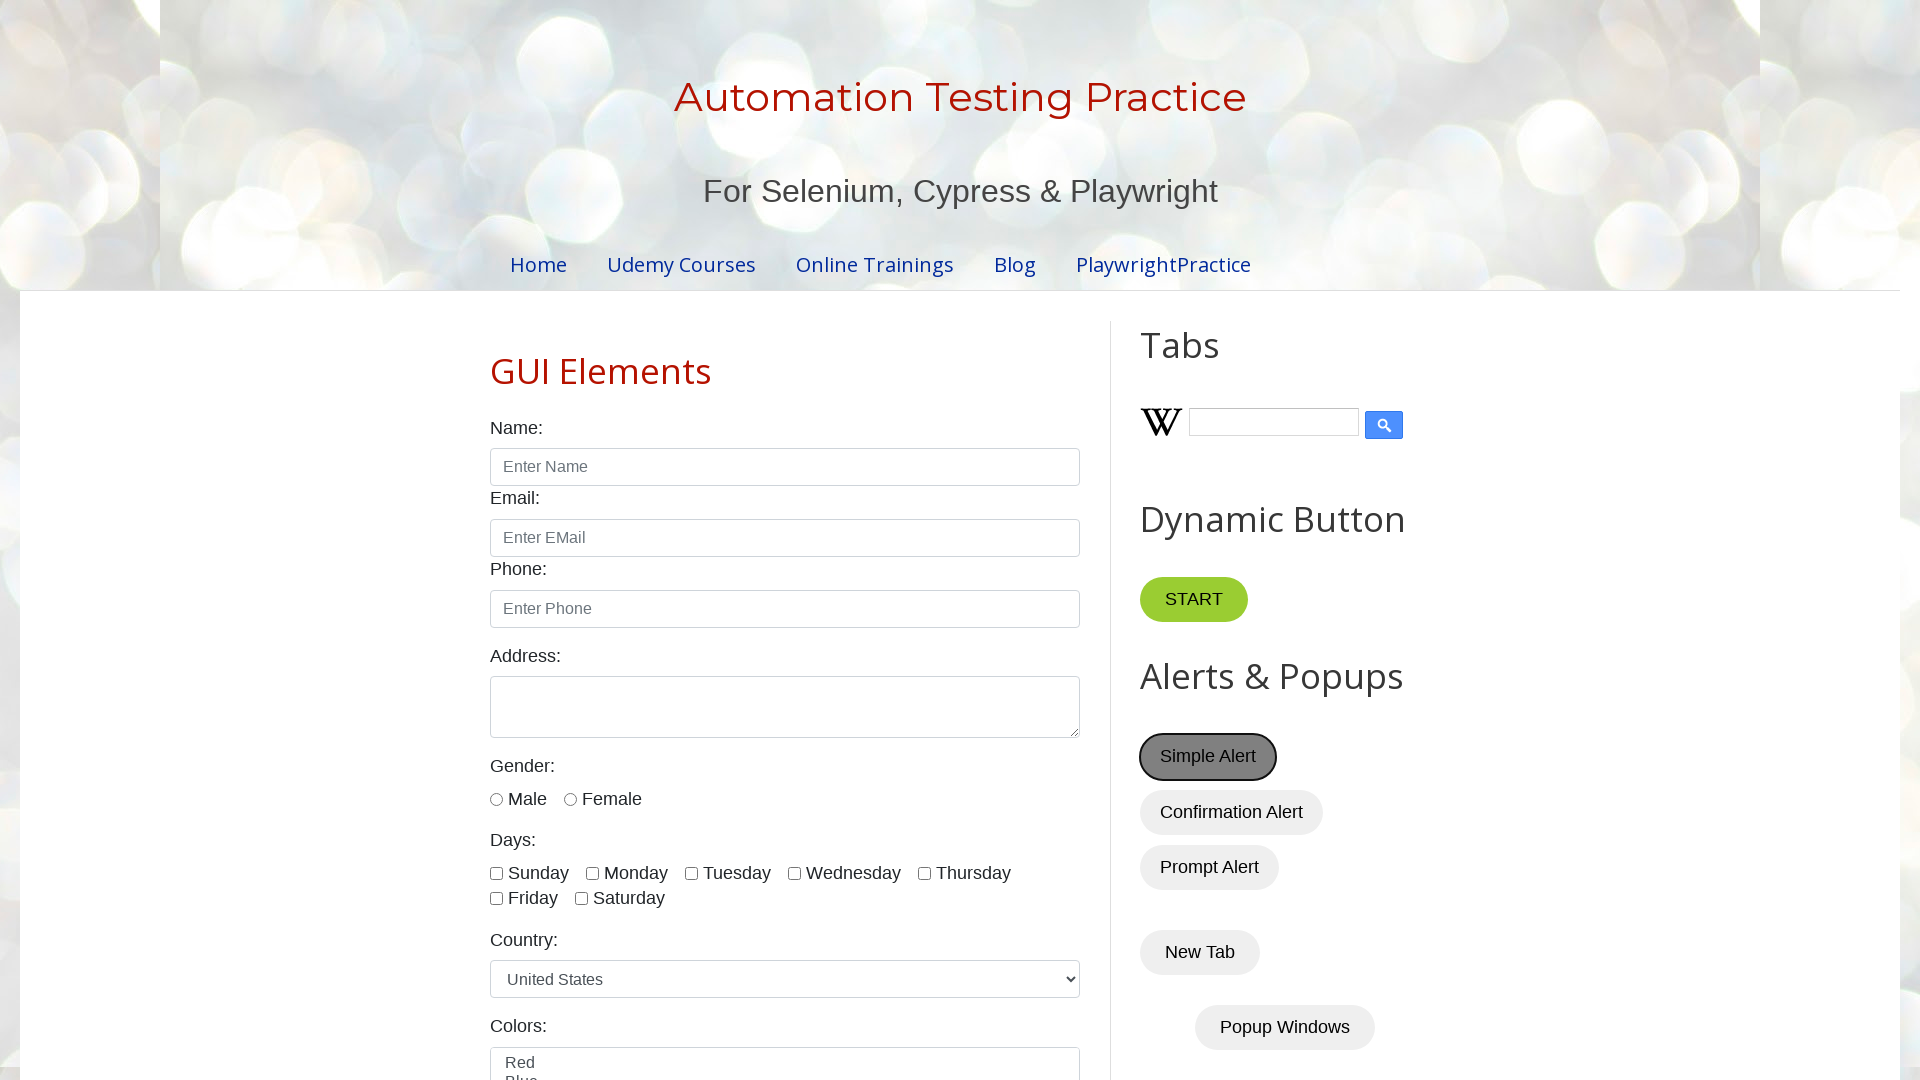

Re-registered dialog handler with named function
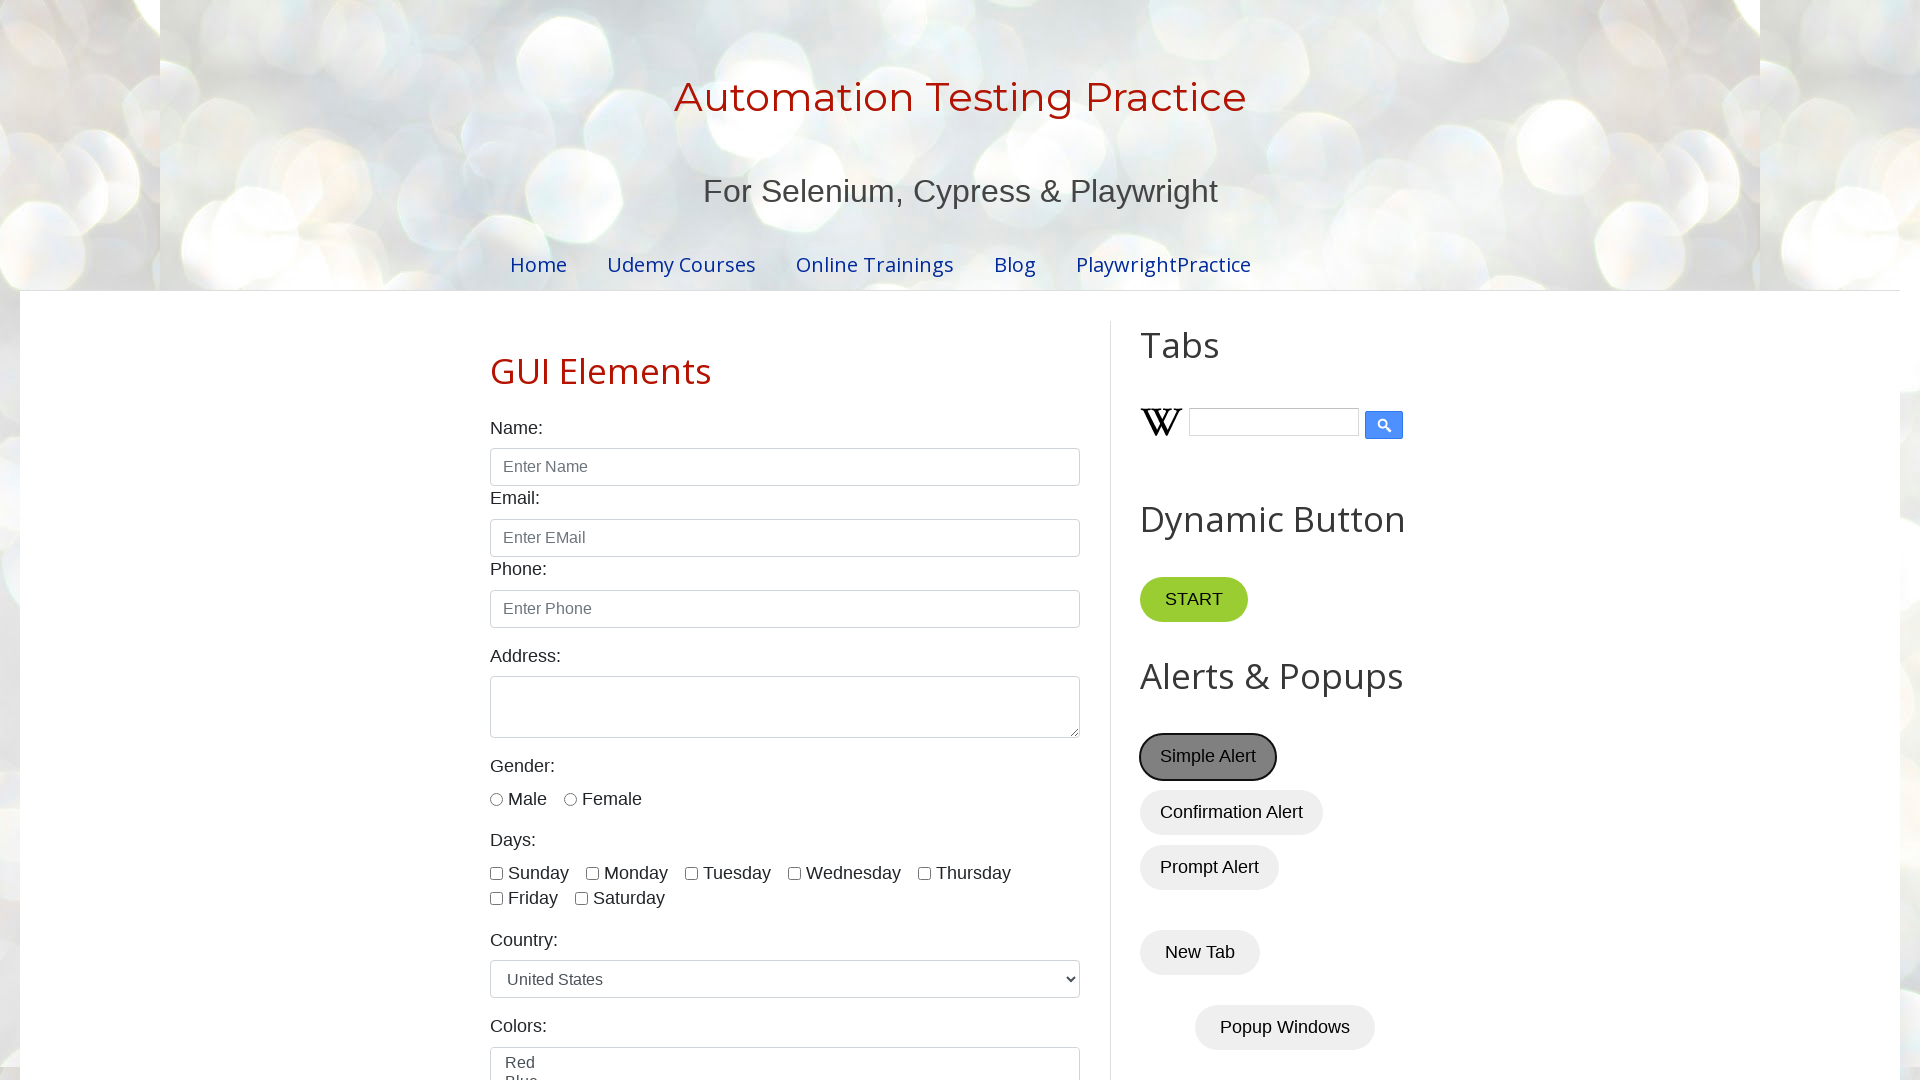

Clicked alert button again to trigger and accept second alert at (1208, 757) on button#alertBtn
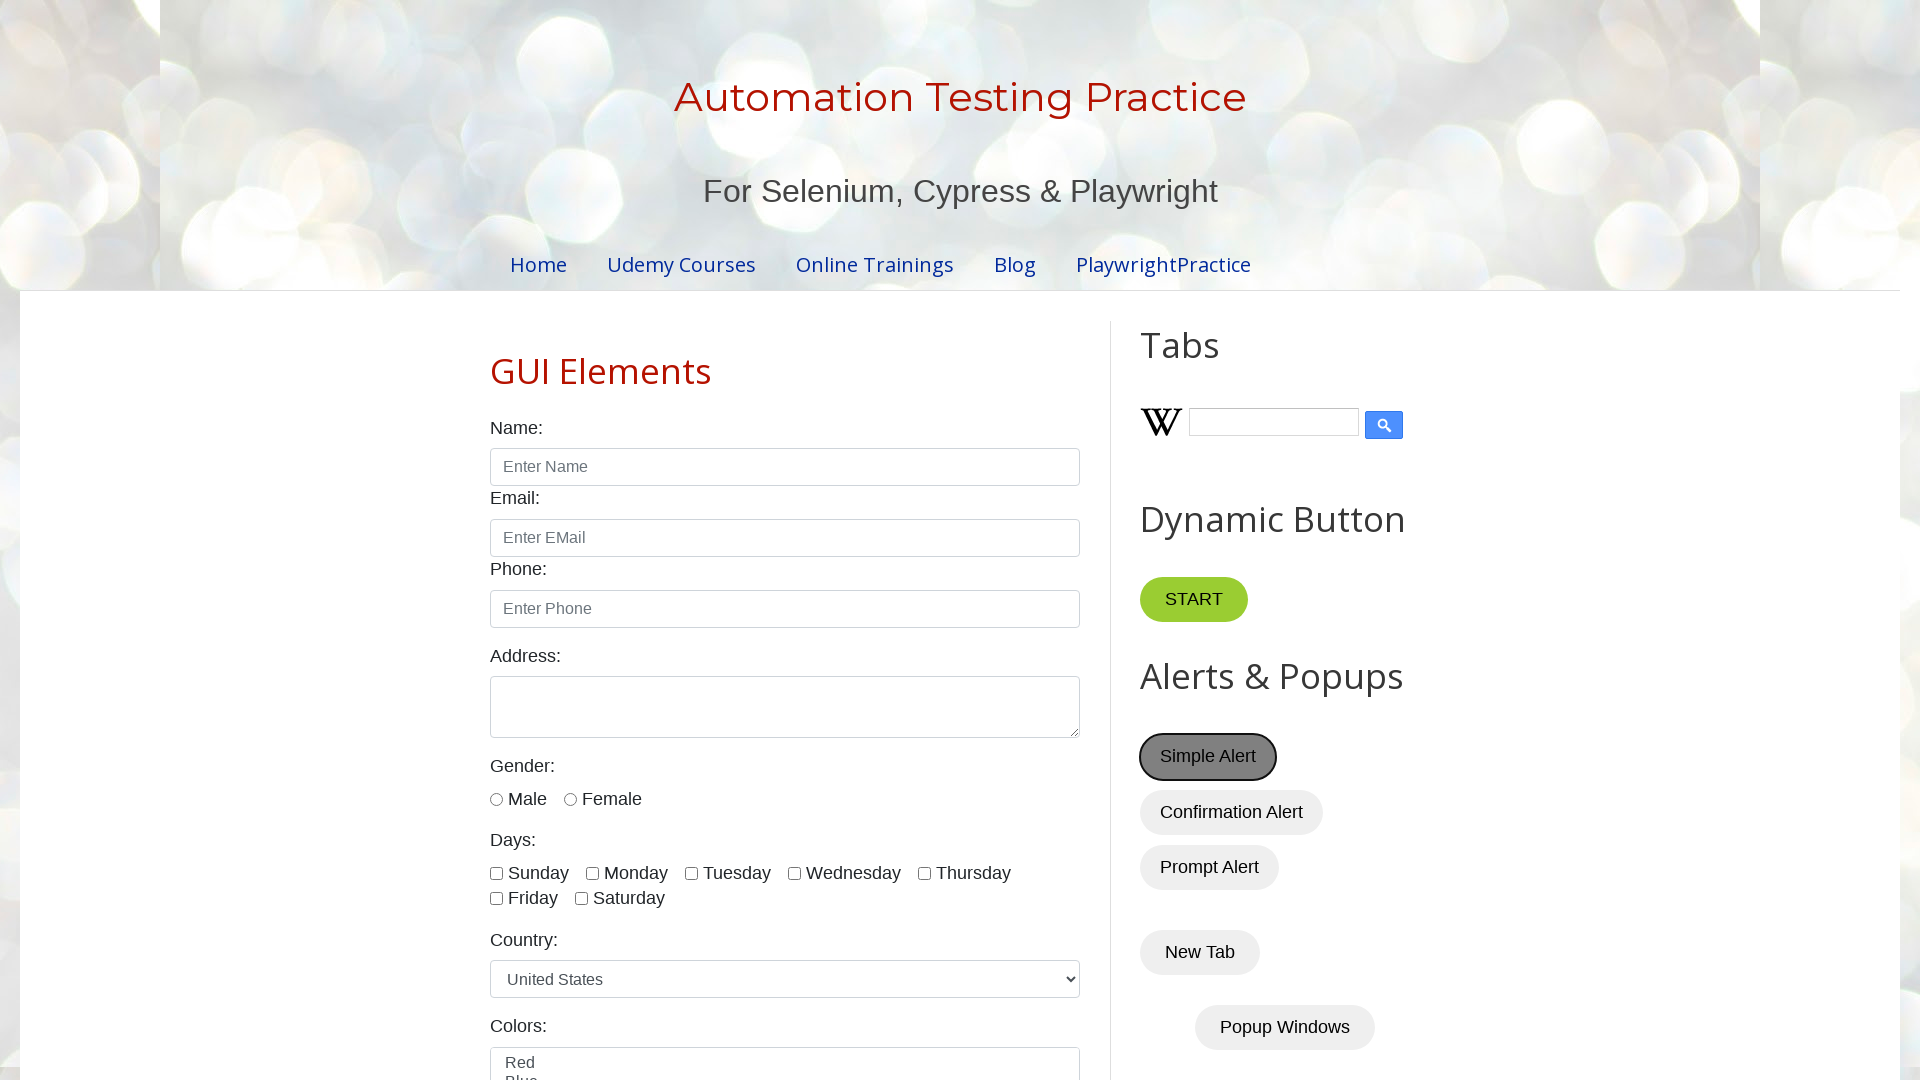

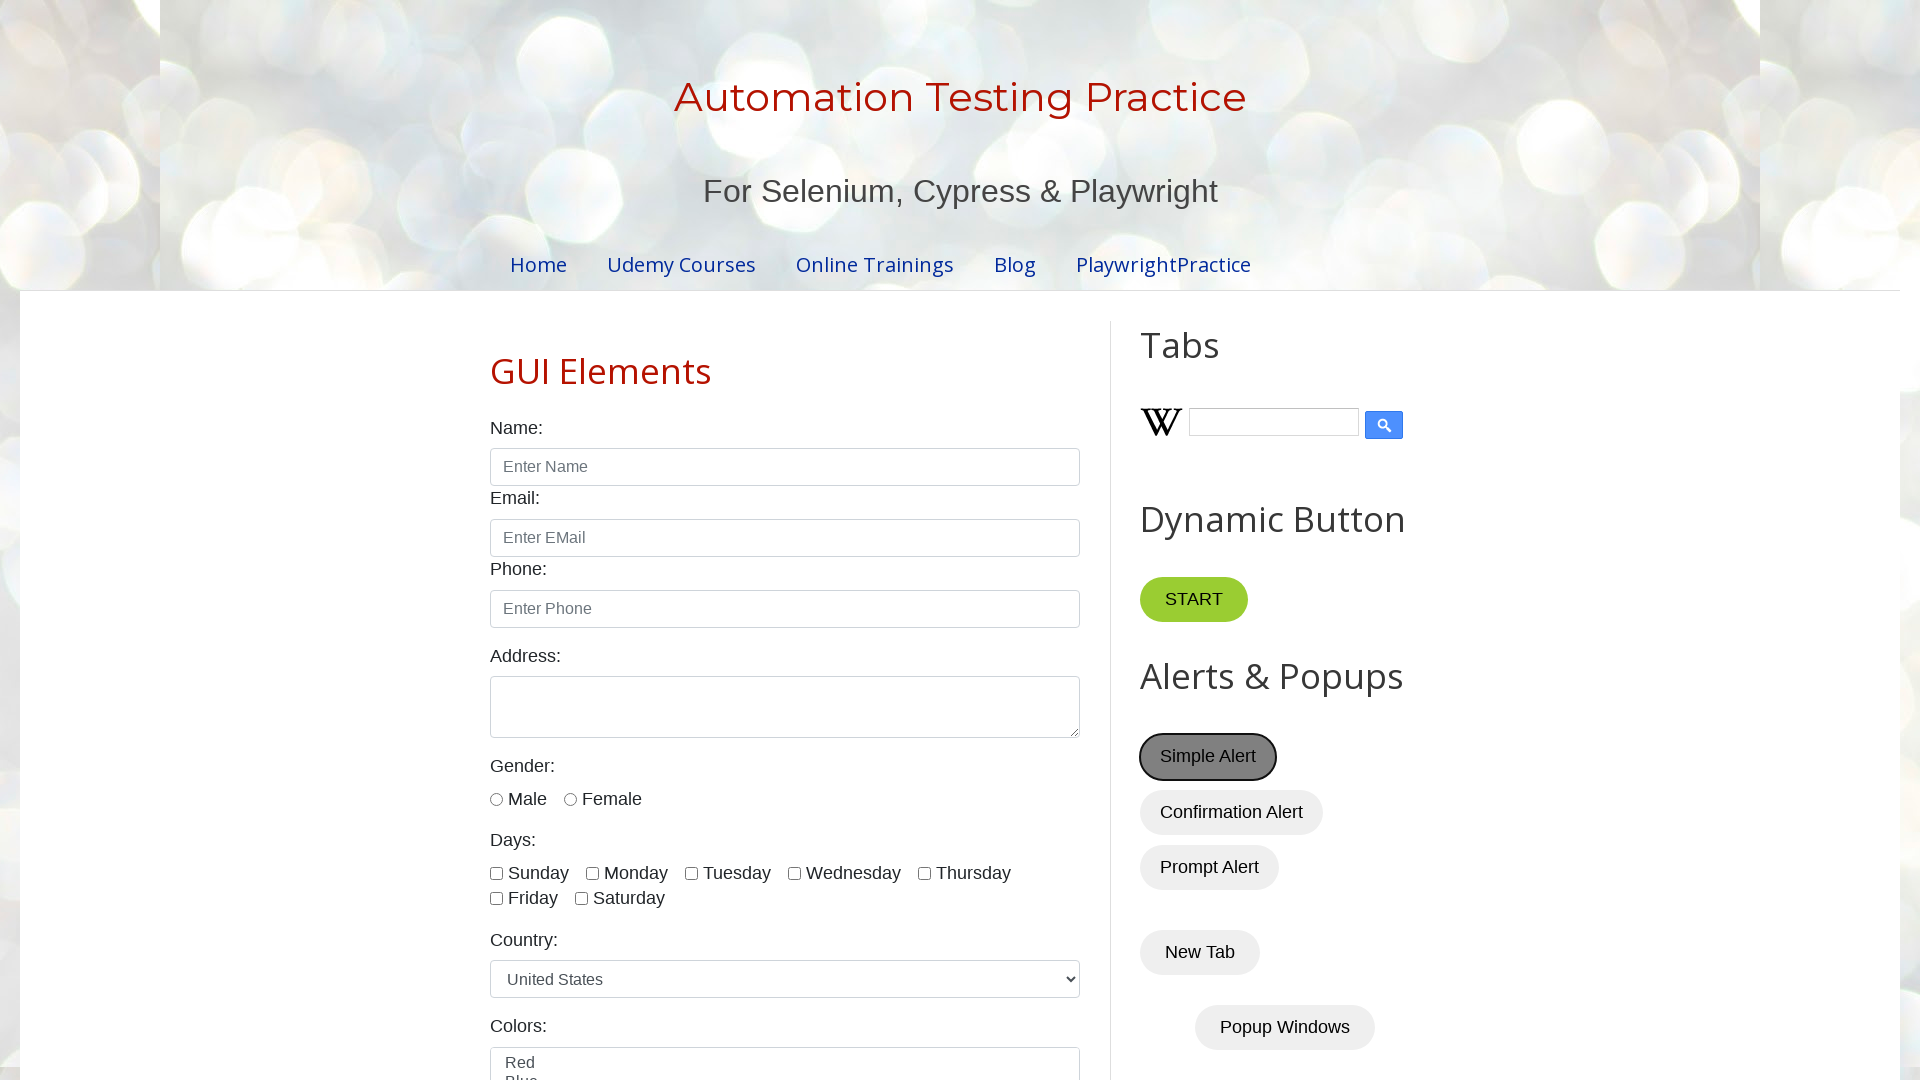